Tests progress bar widget by starting the progress, stopping before 25%, validating the value, then restarting and waiting for 100% completion before resetting the bar.

Starting URL: https://demoqa.com/progress-bar

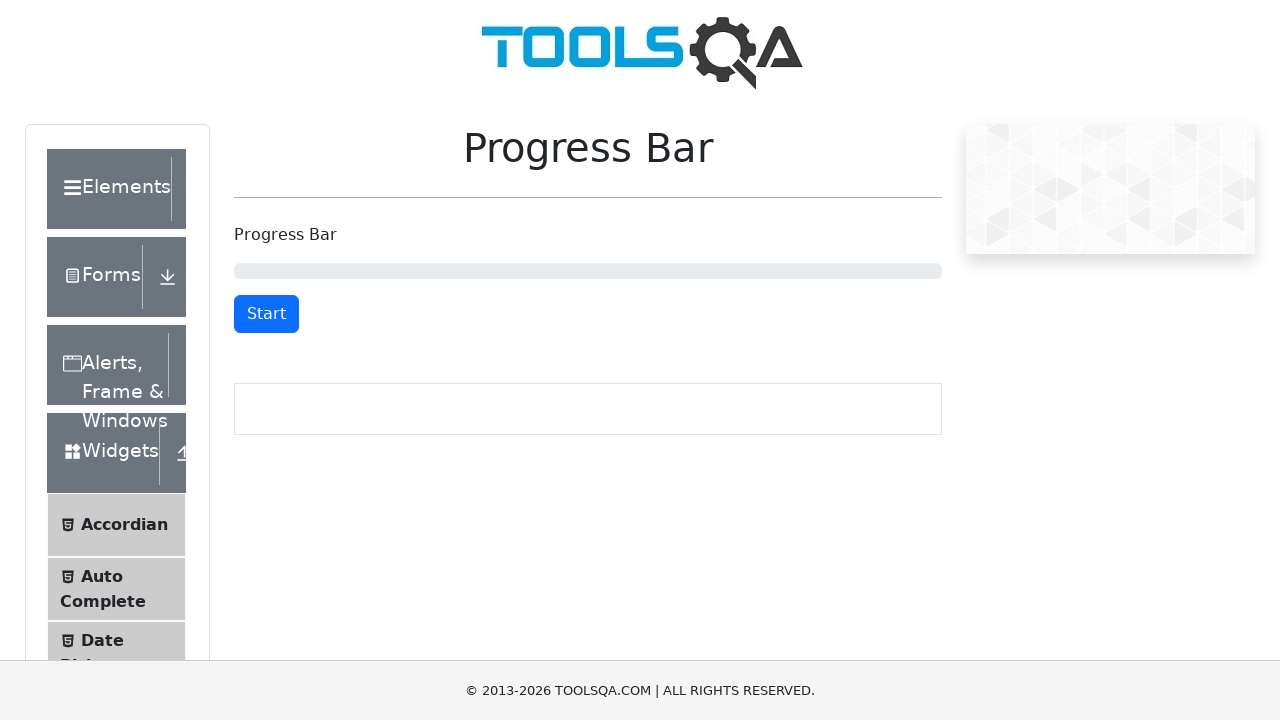

Clicked Start button to begin progress bar at (266, 314) on #startStopButton
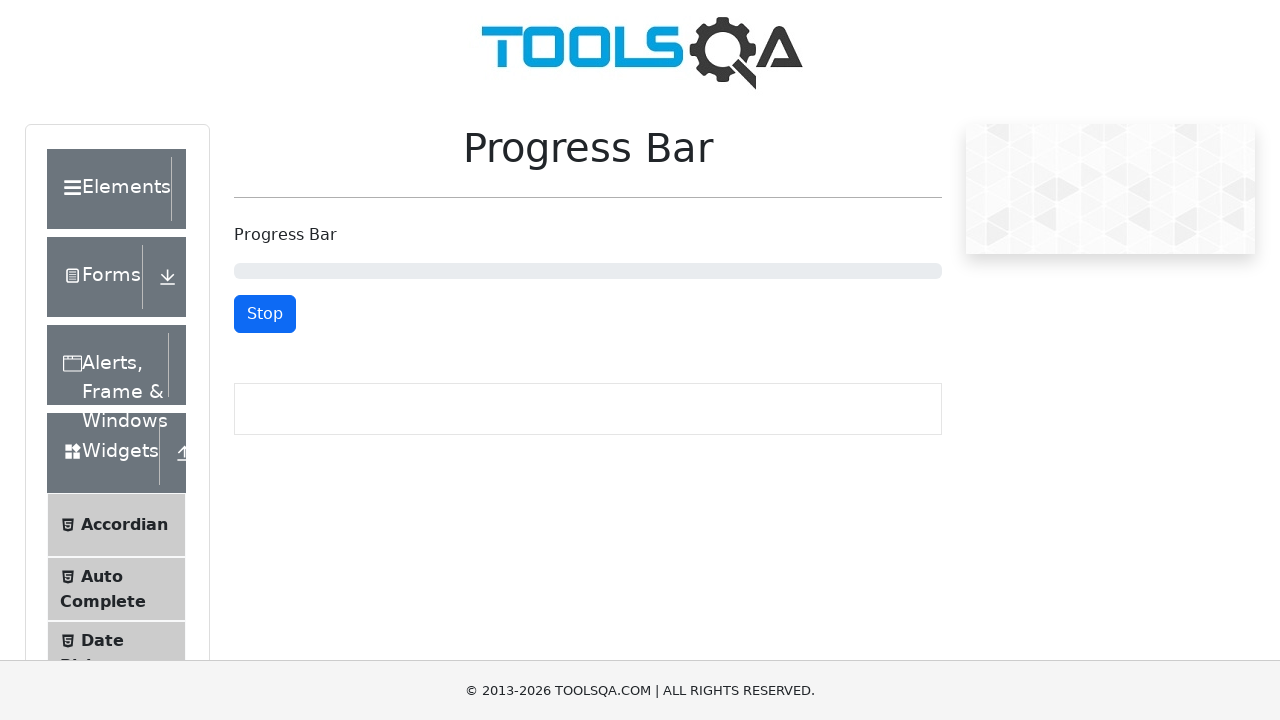

Waited 500ms for progress bar to advance
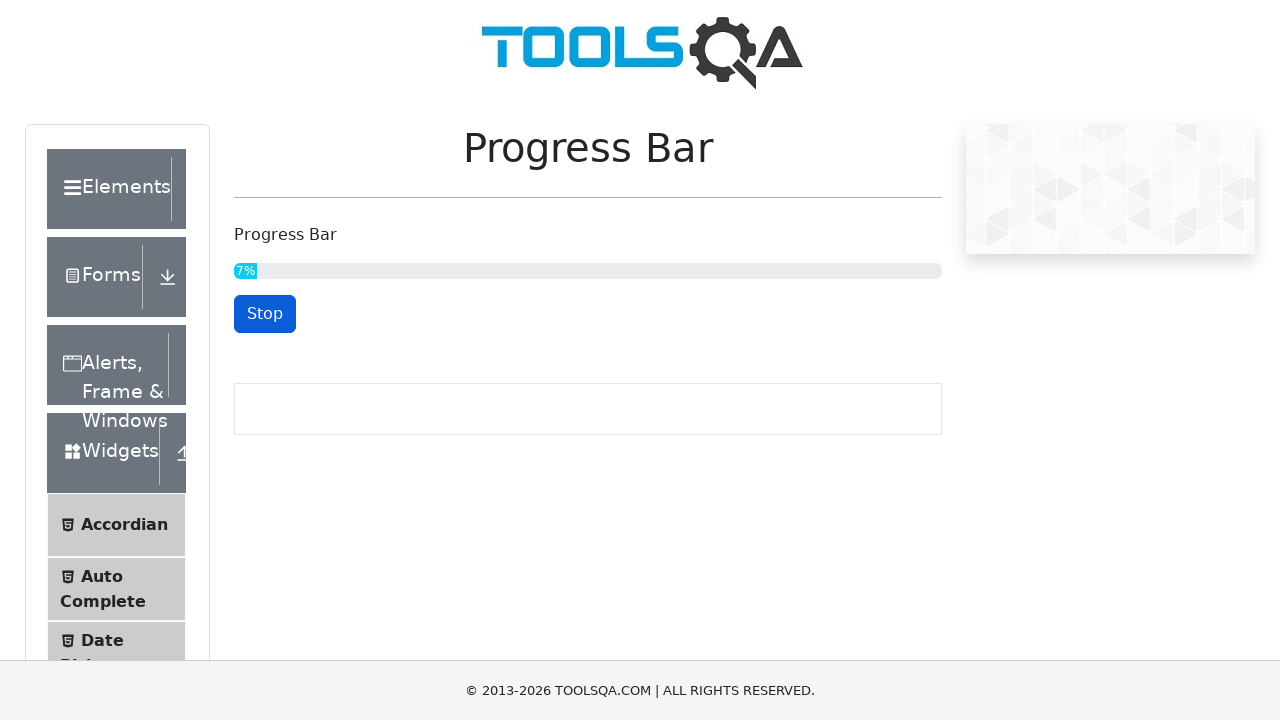

Clicked Stop button to halt progress before 25% at (265, 314) on #startStopButton
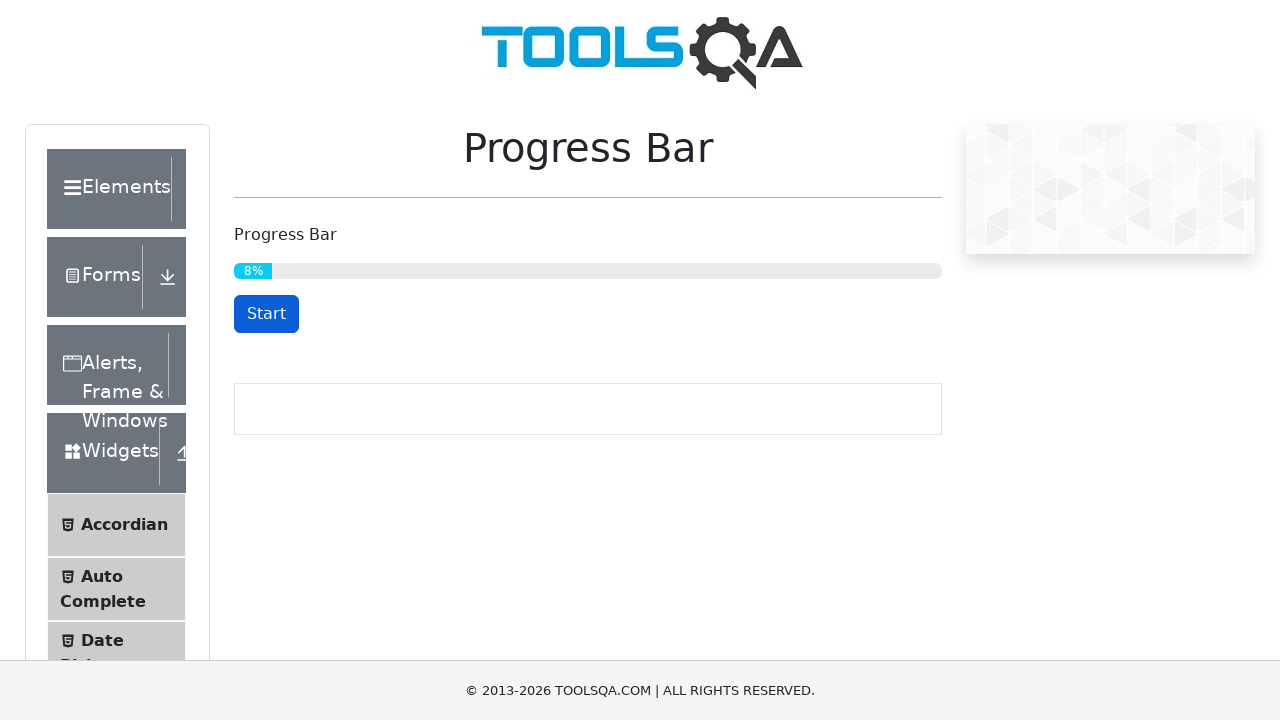

Retrieved progress bar text content
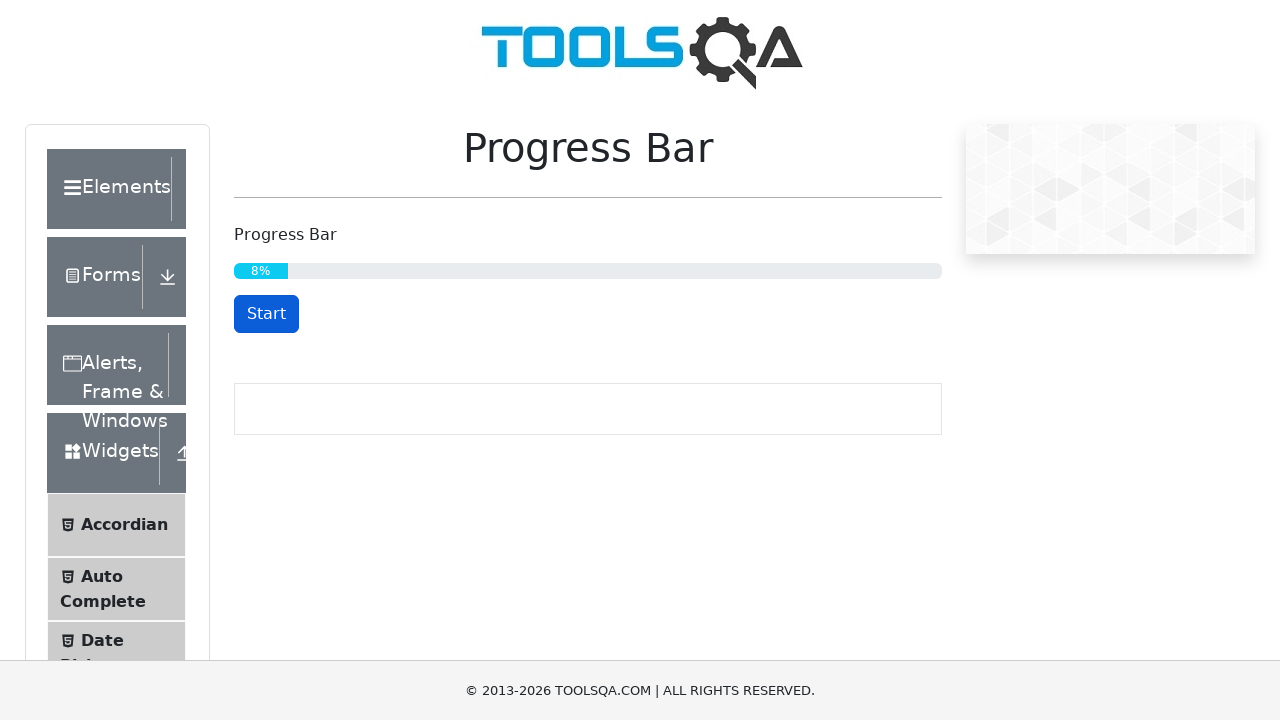

Parsed progress value as 8%
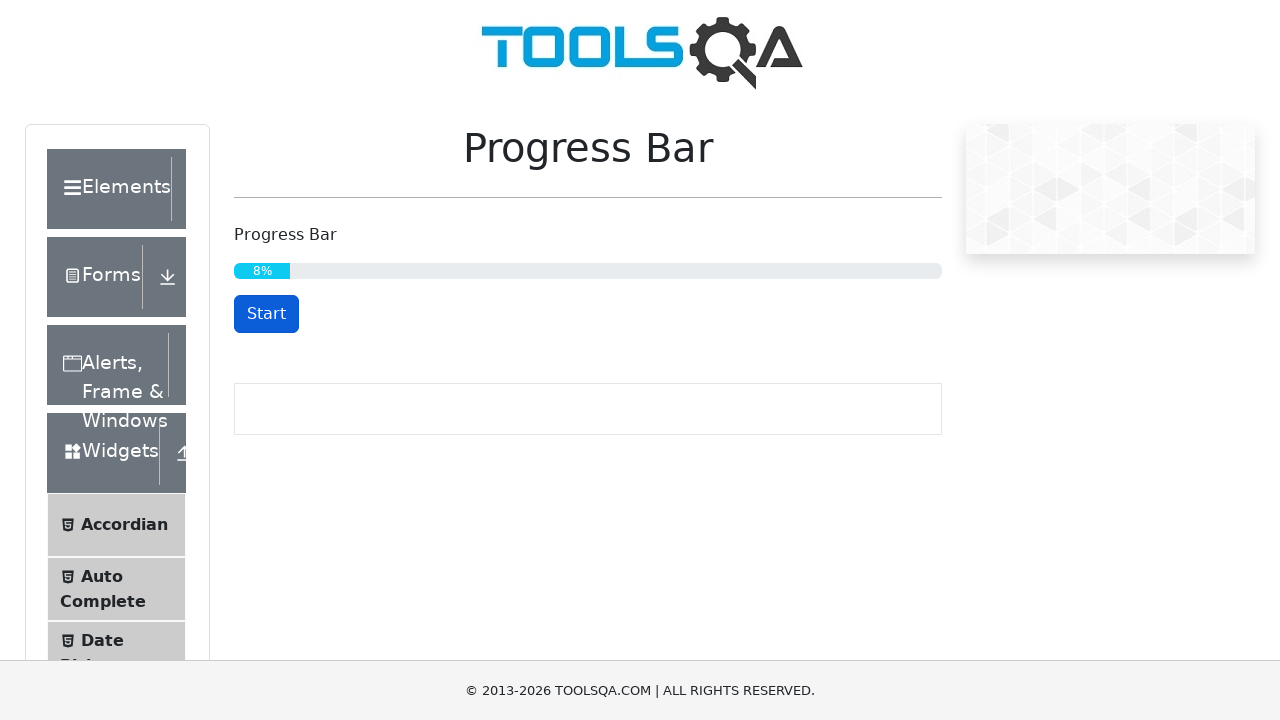

Validated that progress value 8% is <= 25%
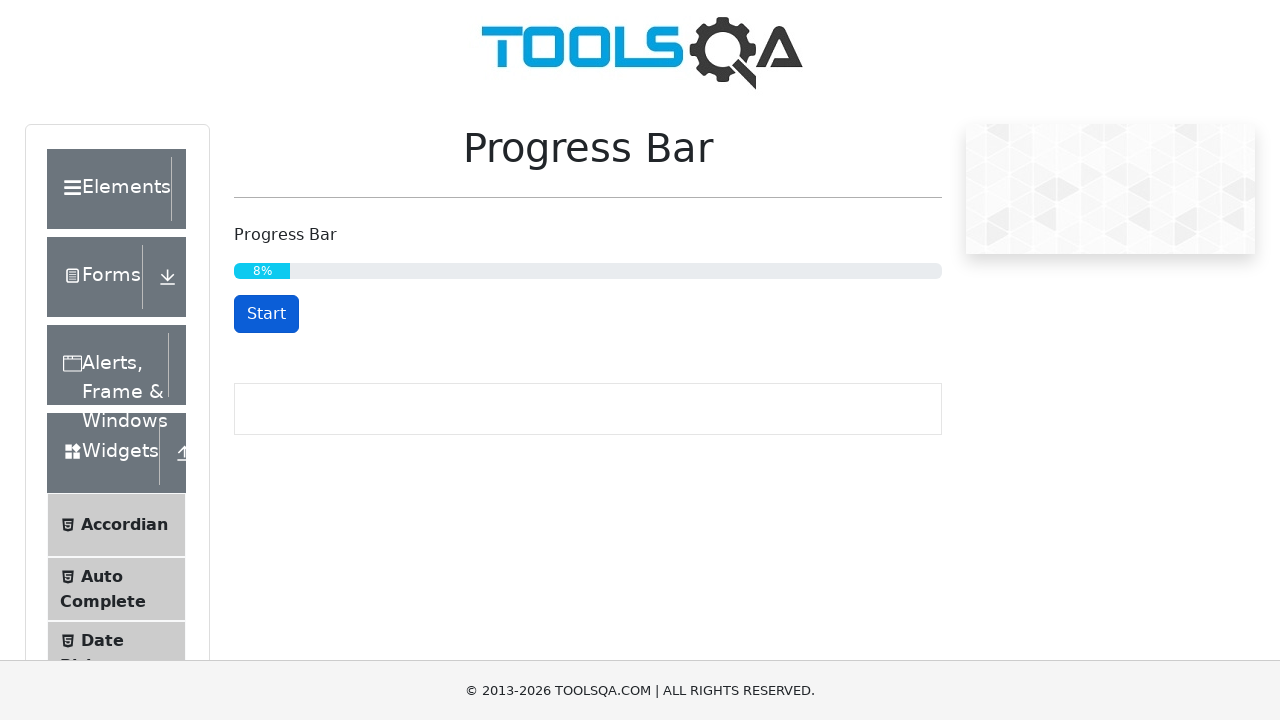

Clicked Start button to resume progress bar at (266, 314) on #startStopButton
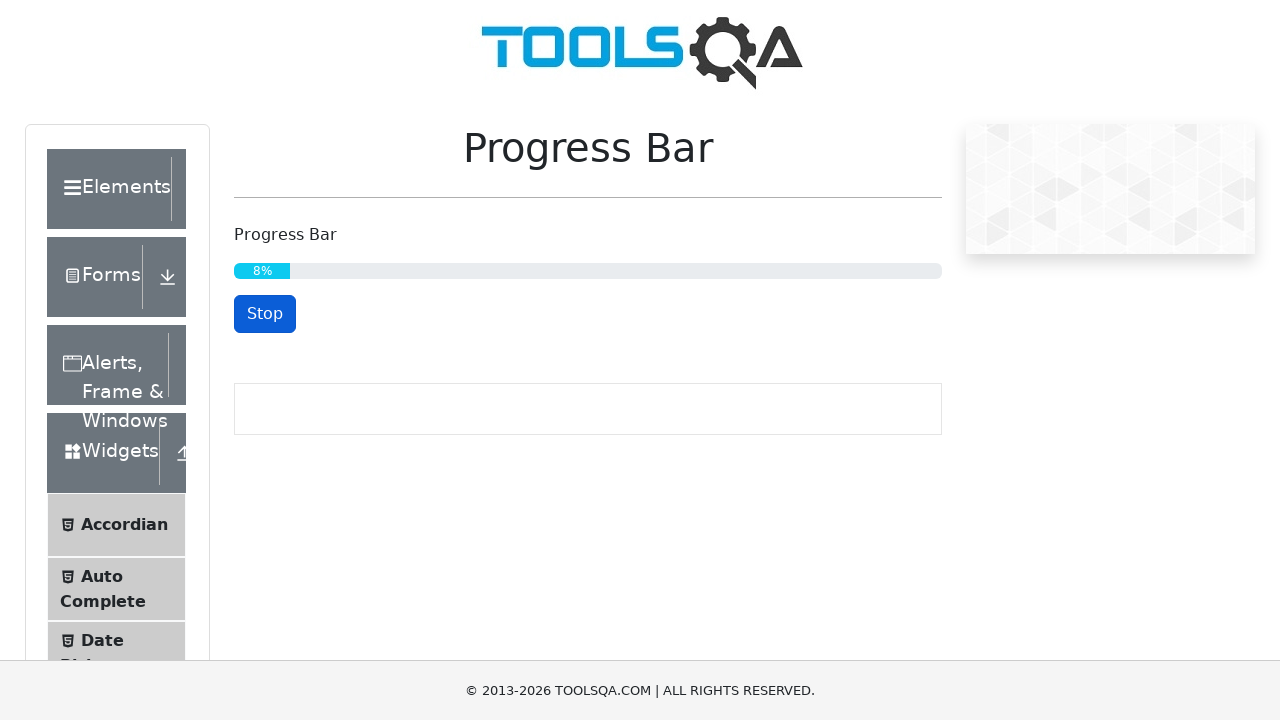

Progress bar reached 100% completion
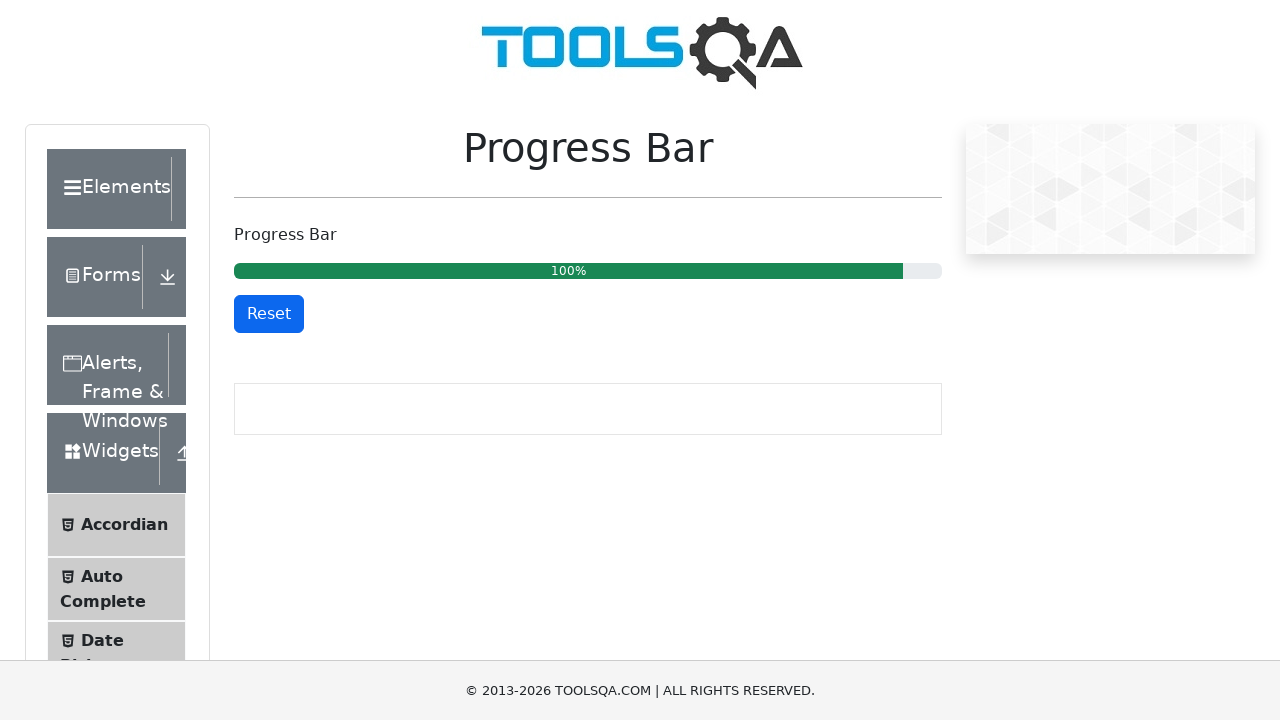

Clicked Reset button to reset progress bar at (269, 314) on #resetButton
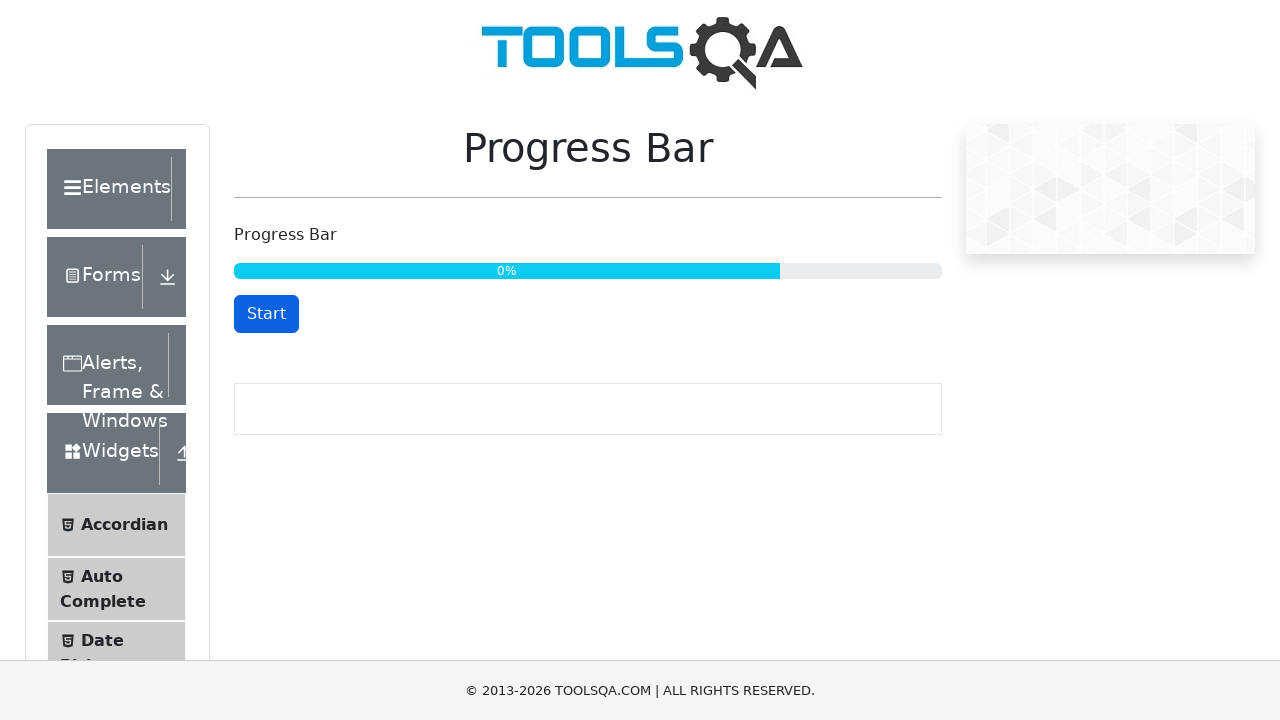

Verified progress bar reset to 0%
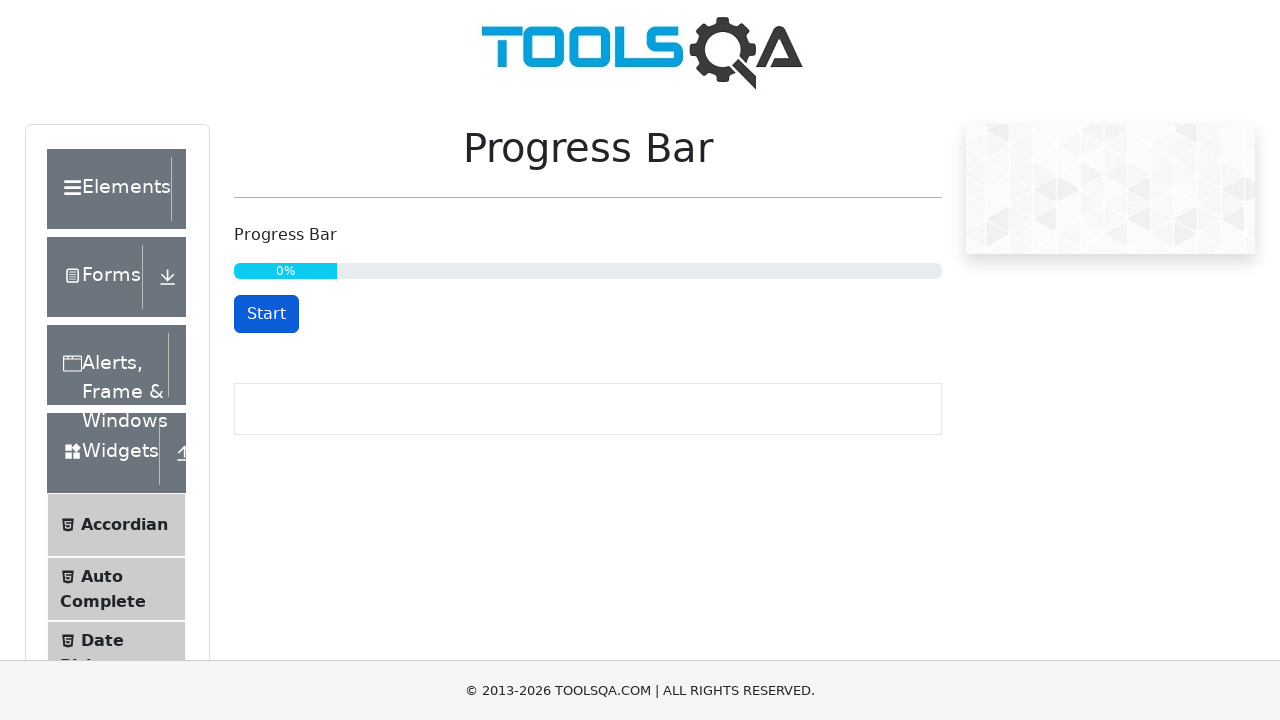

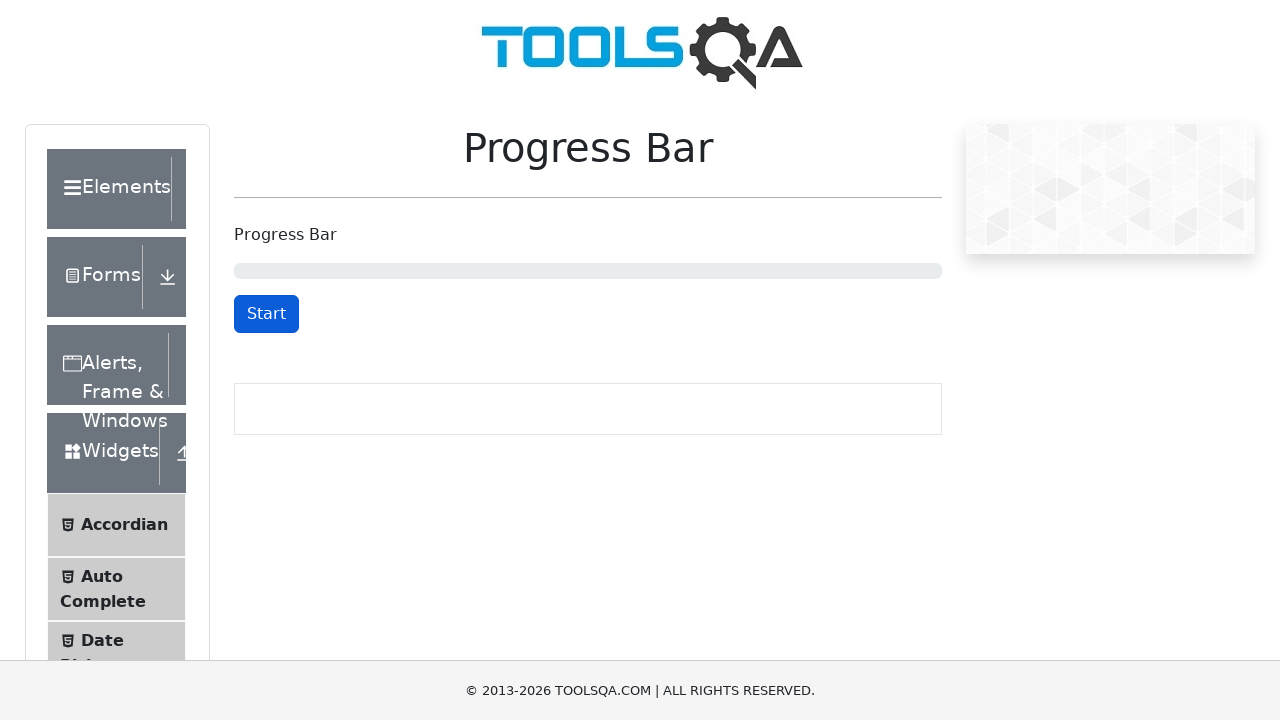